Tests the ePrime application by entering "maaret's" text, clicking test button, and verifying the computed results show 1, 0, and 1

Starting URL: https://qe-at-cgi-fi.github.io/eprime/

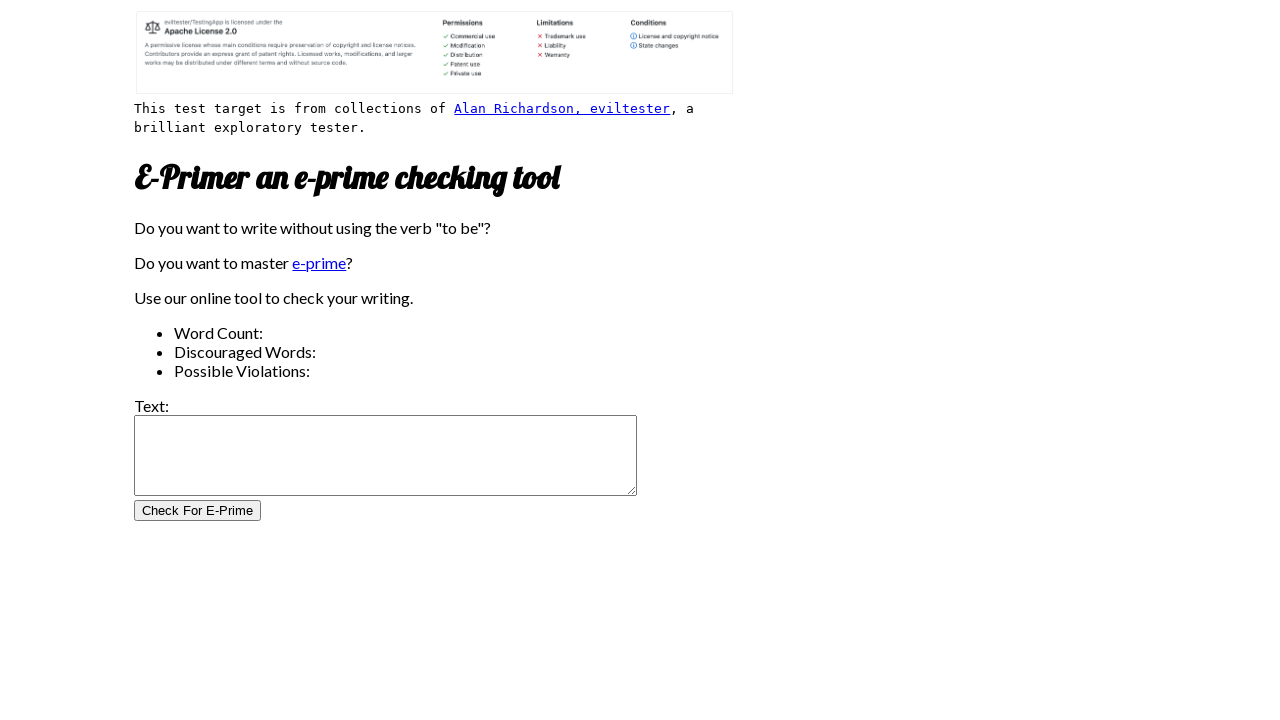

Filled test field with "maaret's" text on #test_field
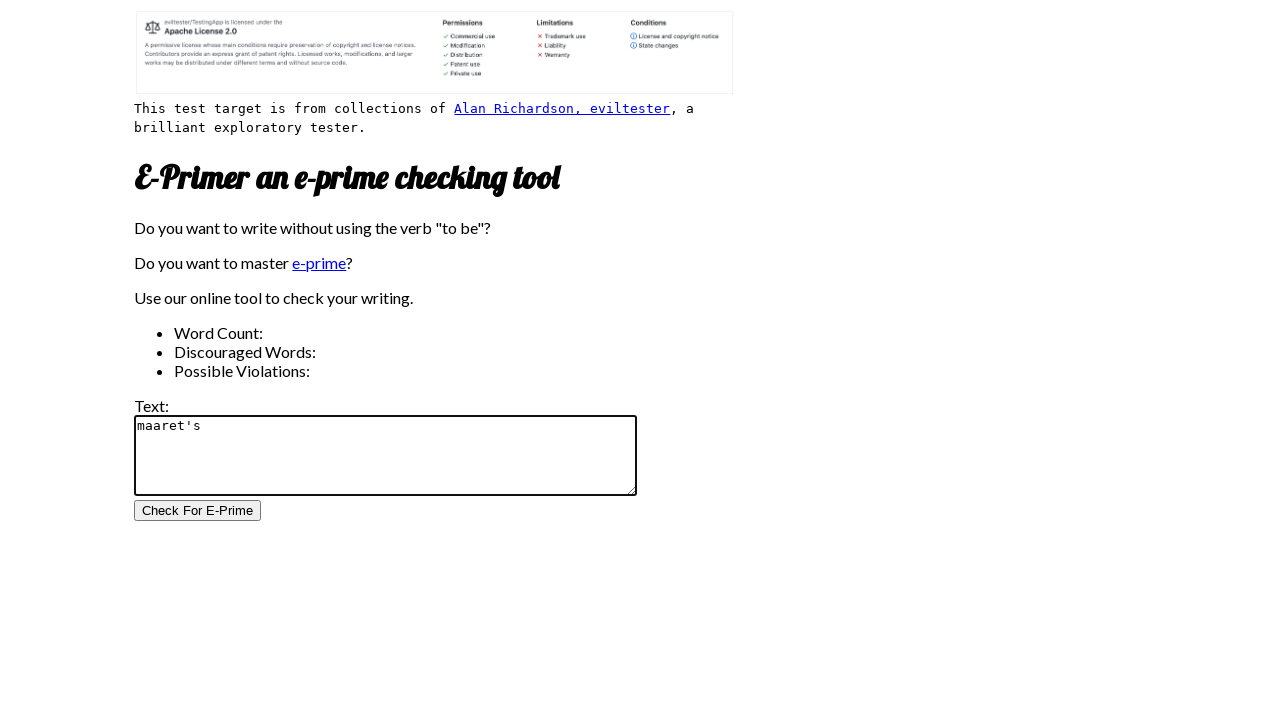

Clicked test button at (198, 511) on #test_button
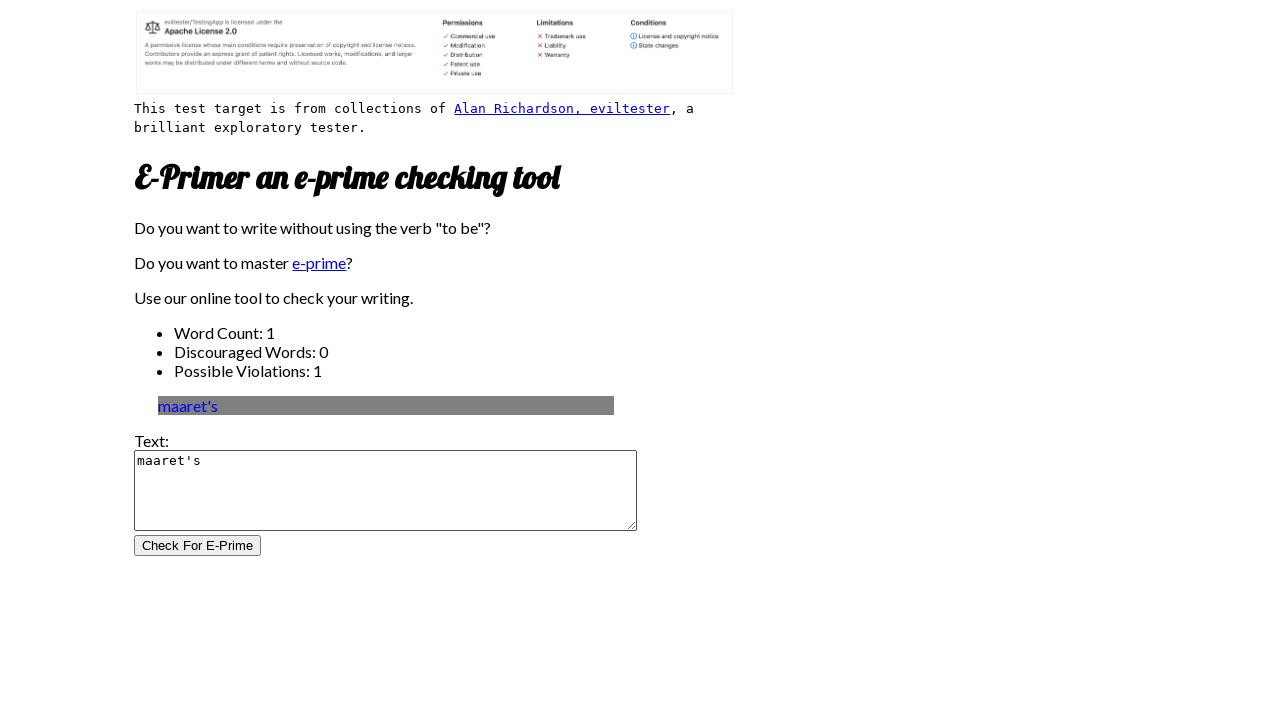

Results loaded - test_number_1 element is now visible
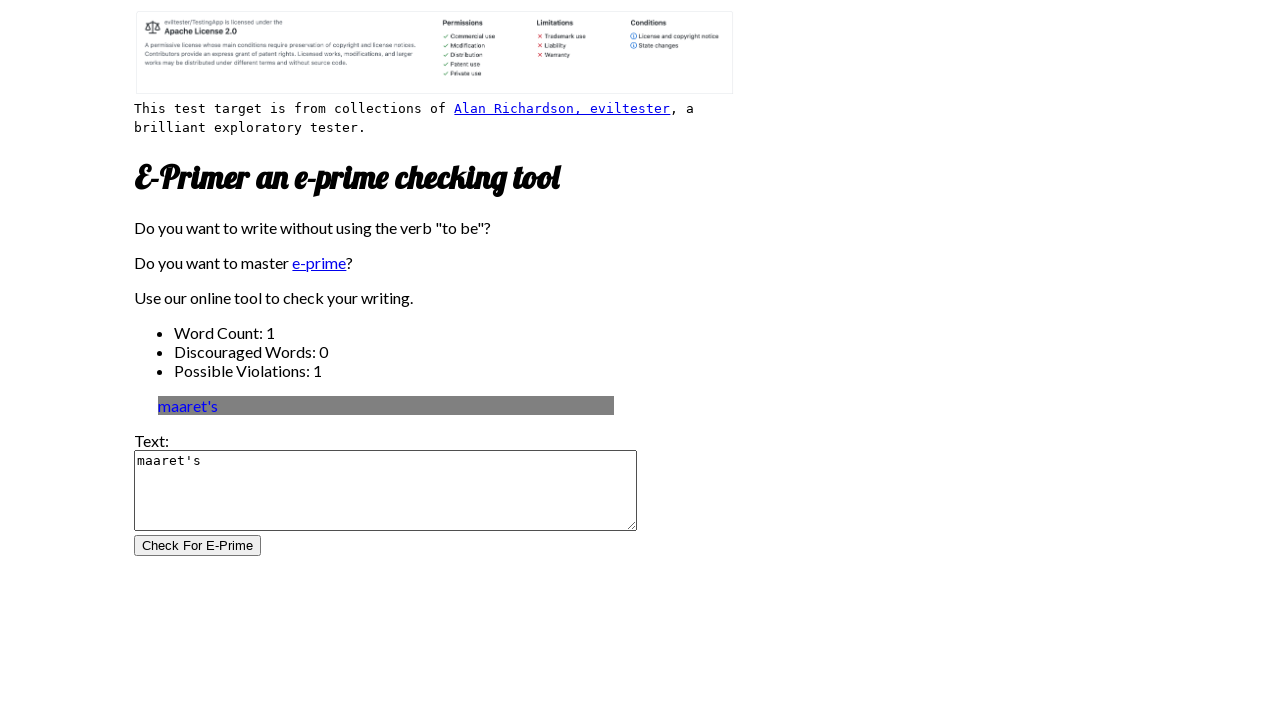

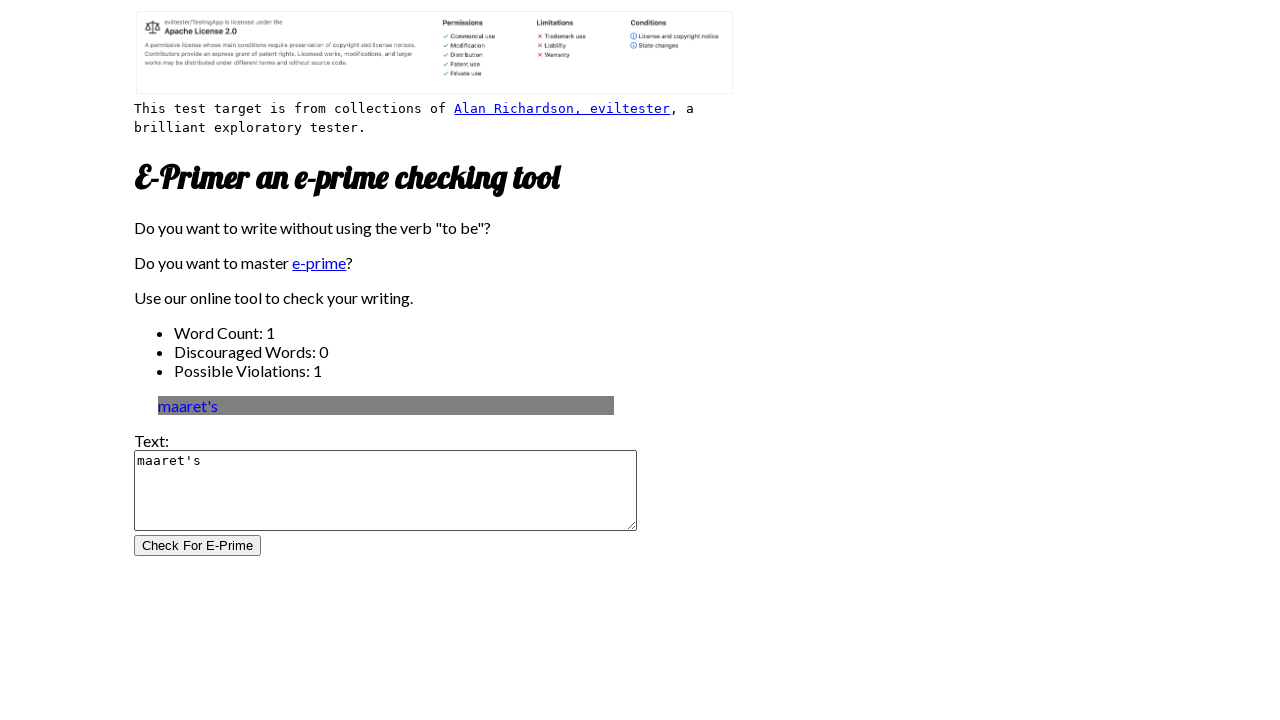